Tests checkbox functionality by clicking to check and uncheck the first checkbox, and verifies the total count of checkboxes on the page

Starting URL: https://rahulshettyacademy.com/AutomationPractice/

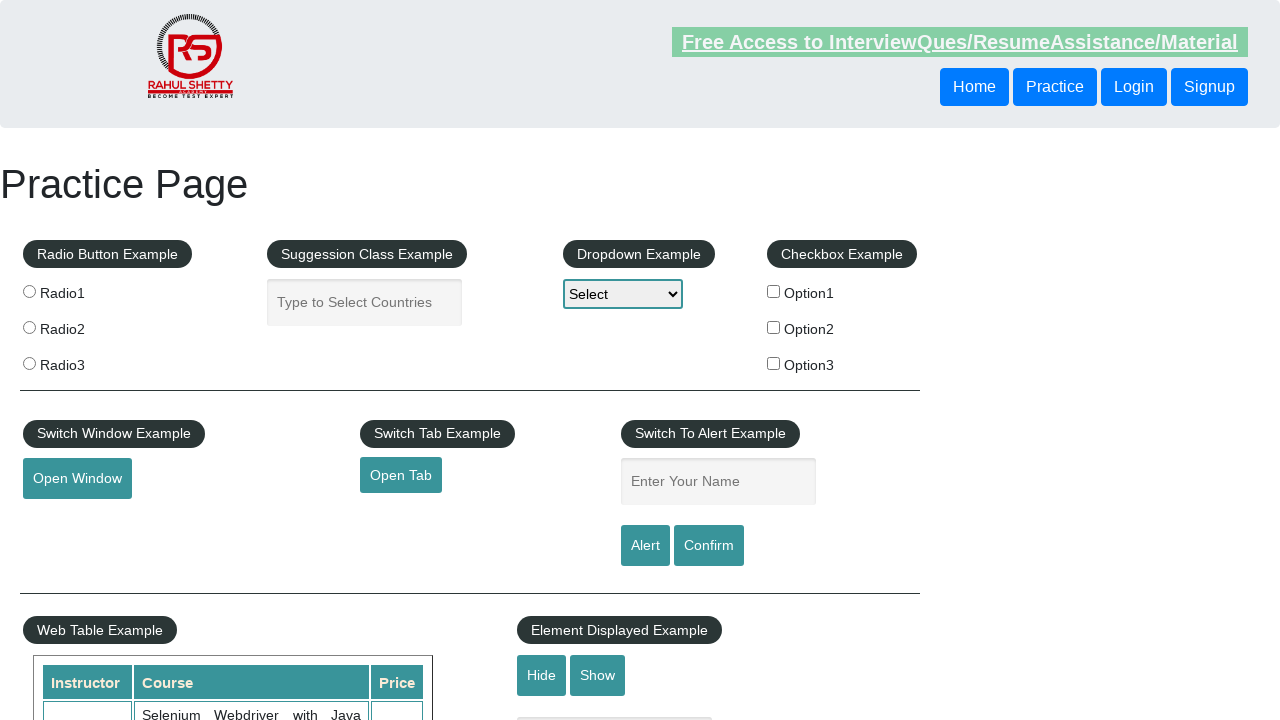

Clicked first checkbox to check it at (774, 291) on #checkBoxOption1
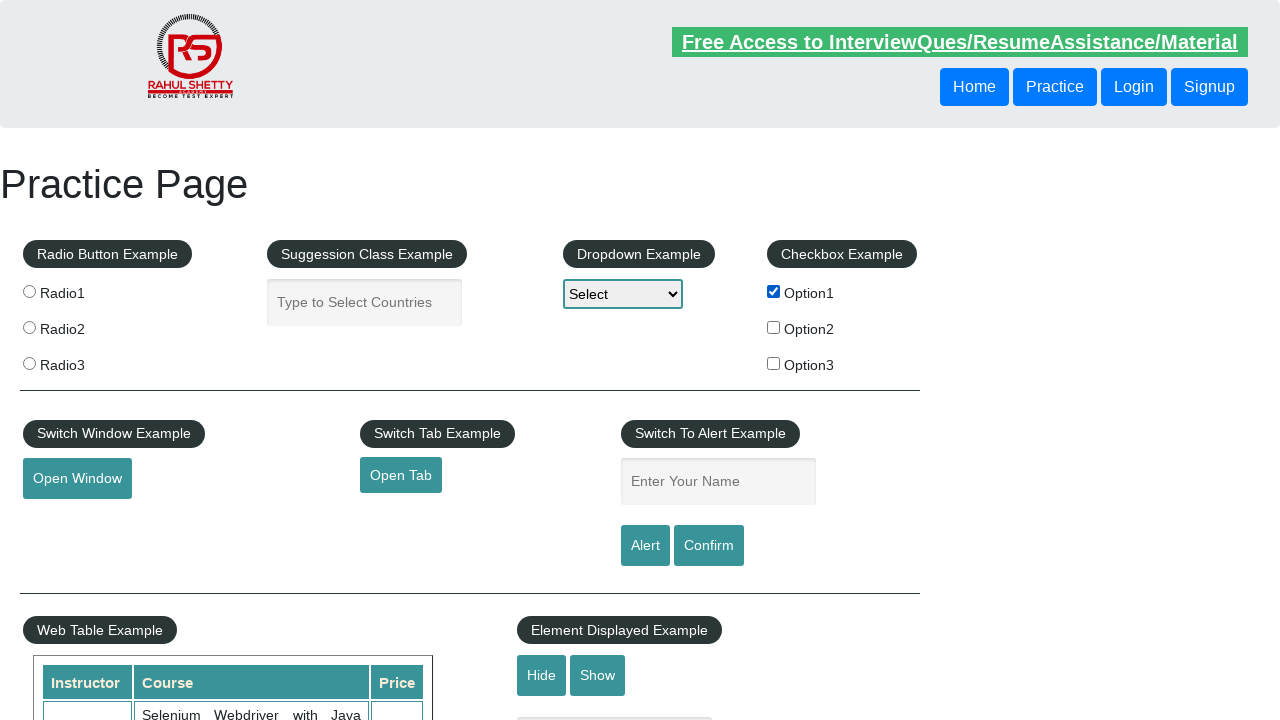

Verified first checkbox is checked
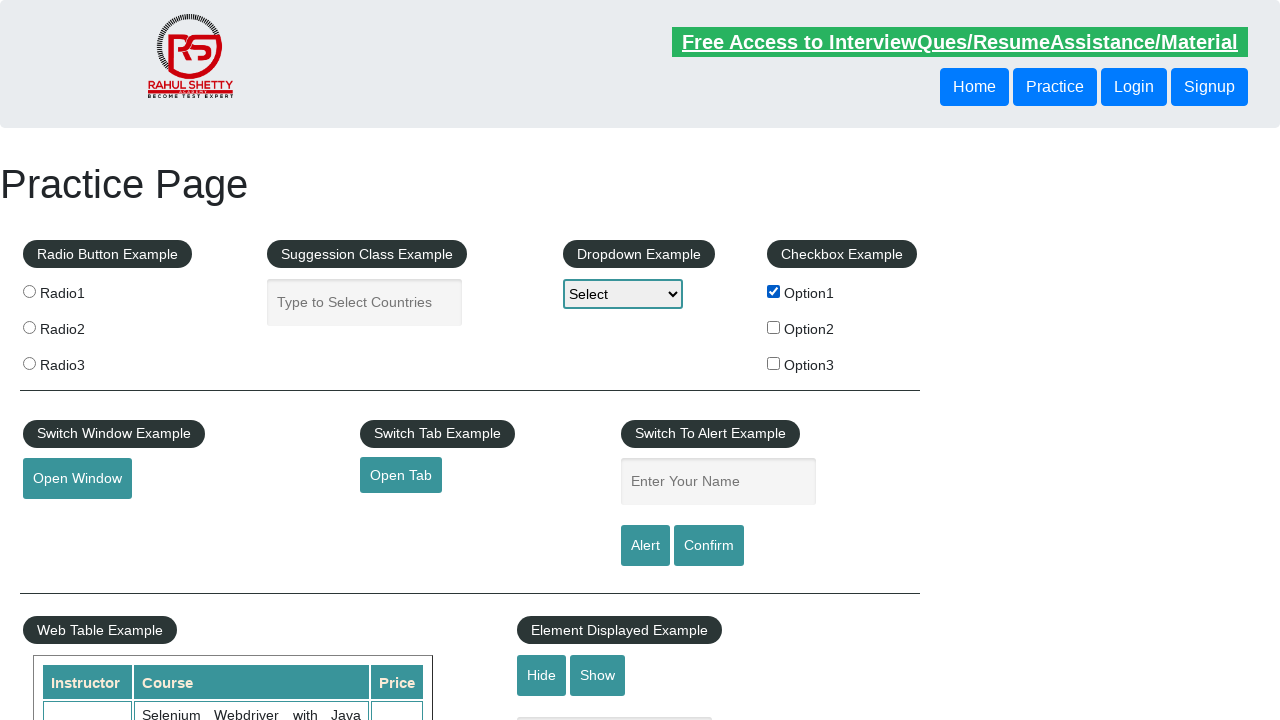

Clicked first checkbox to uncheck it at (774, 291) on #checkBoxOption1
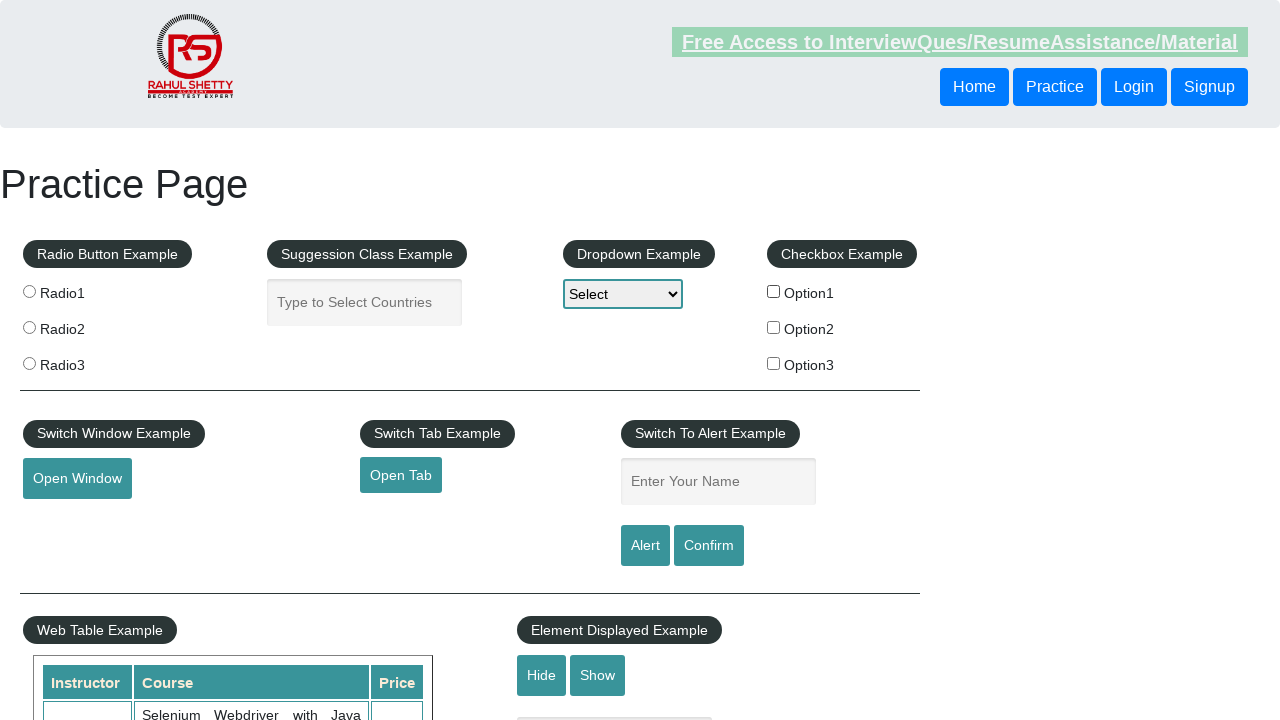

Verified first checkbox is unchecked
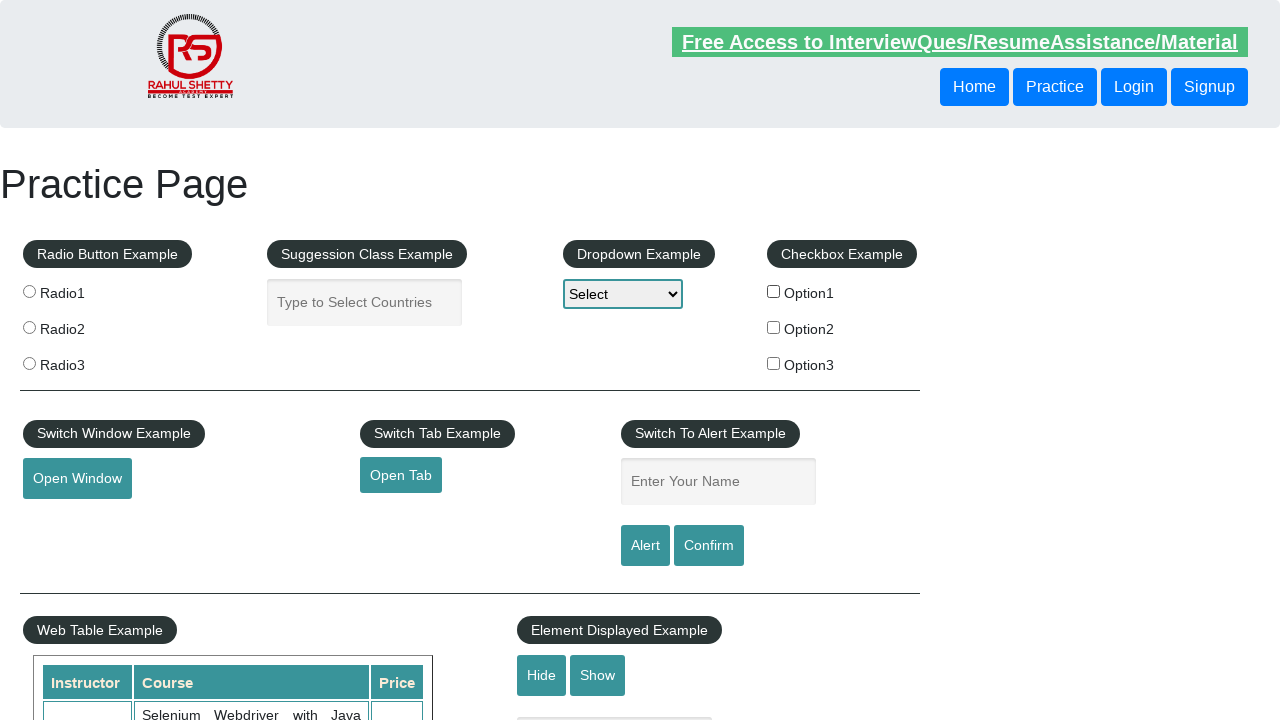

Located all checkboxes on the page
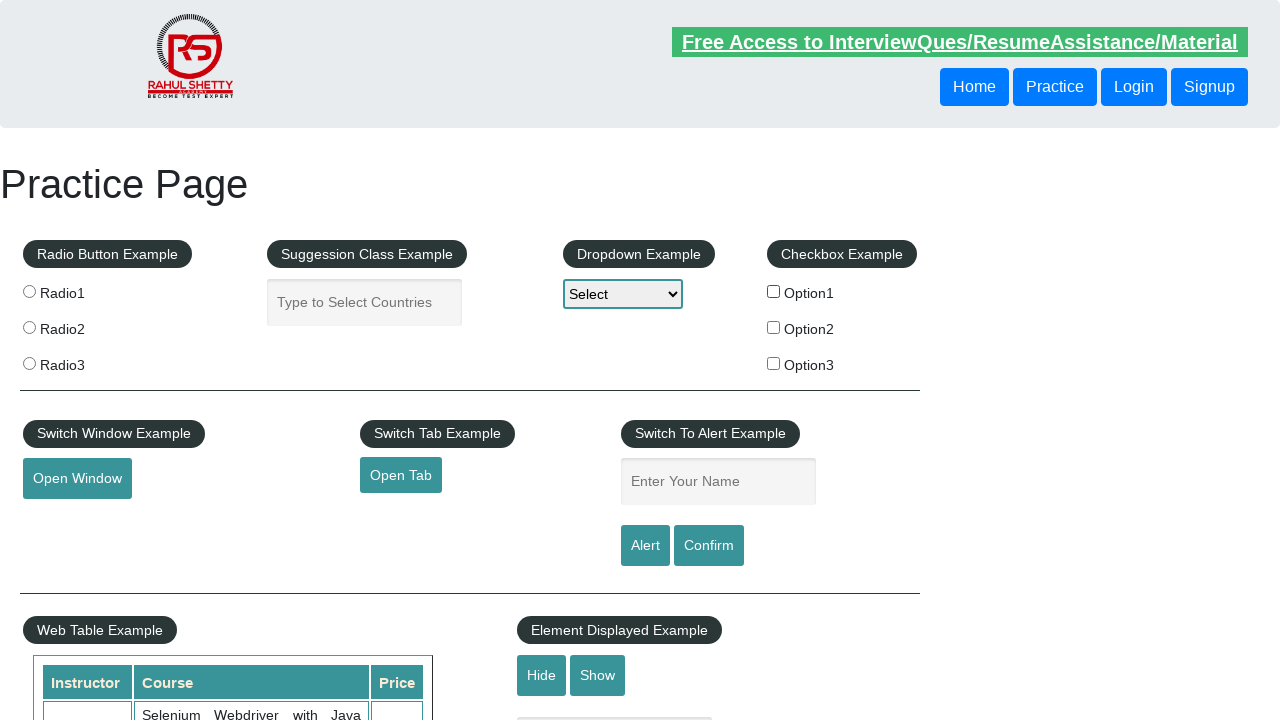

Counted total checkboxes on page: 3
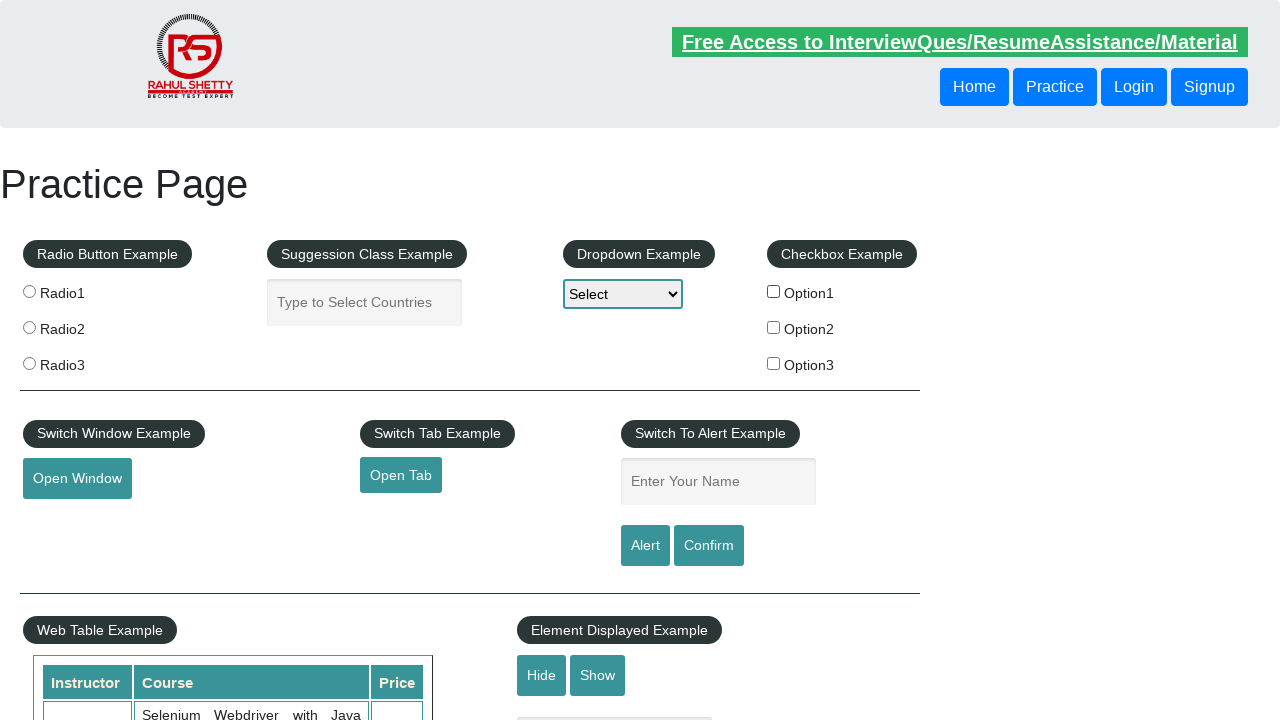

Verified that checkboxes are present on the page
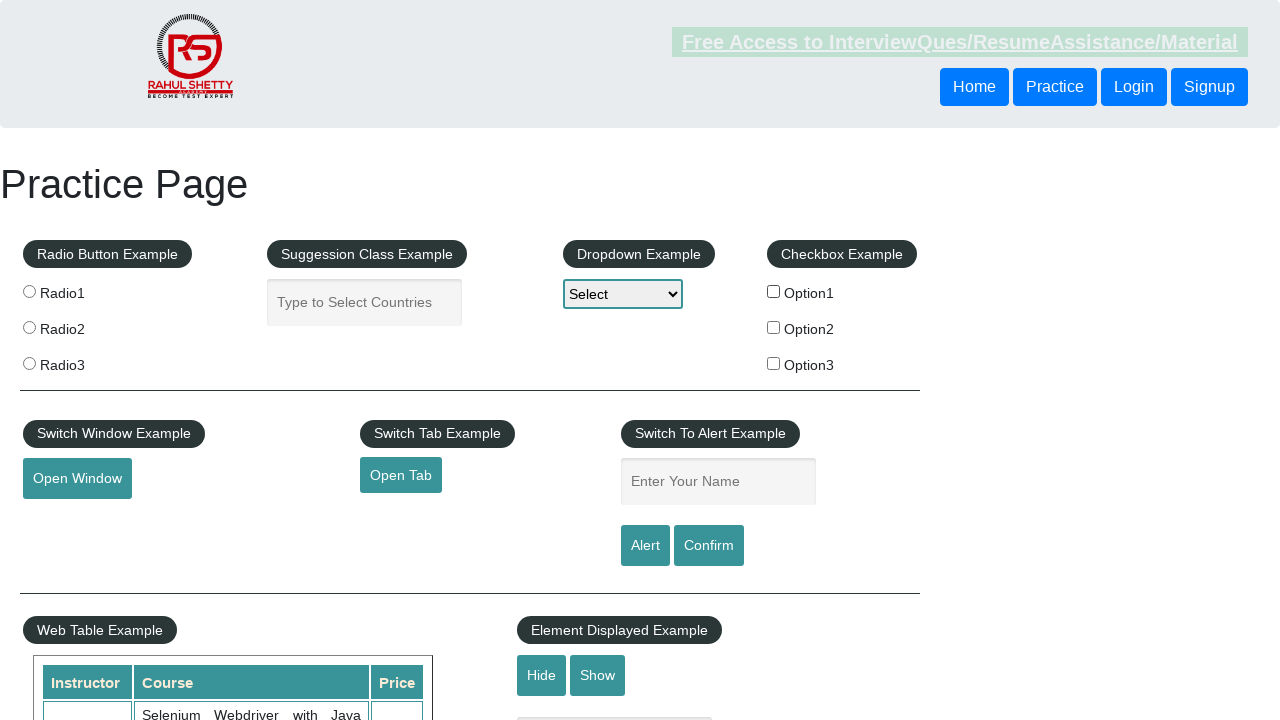

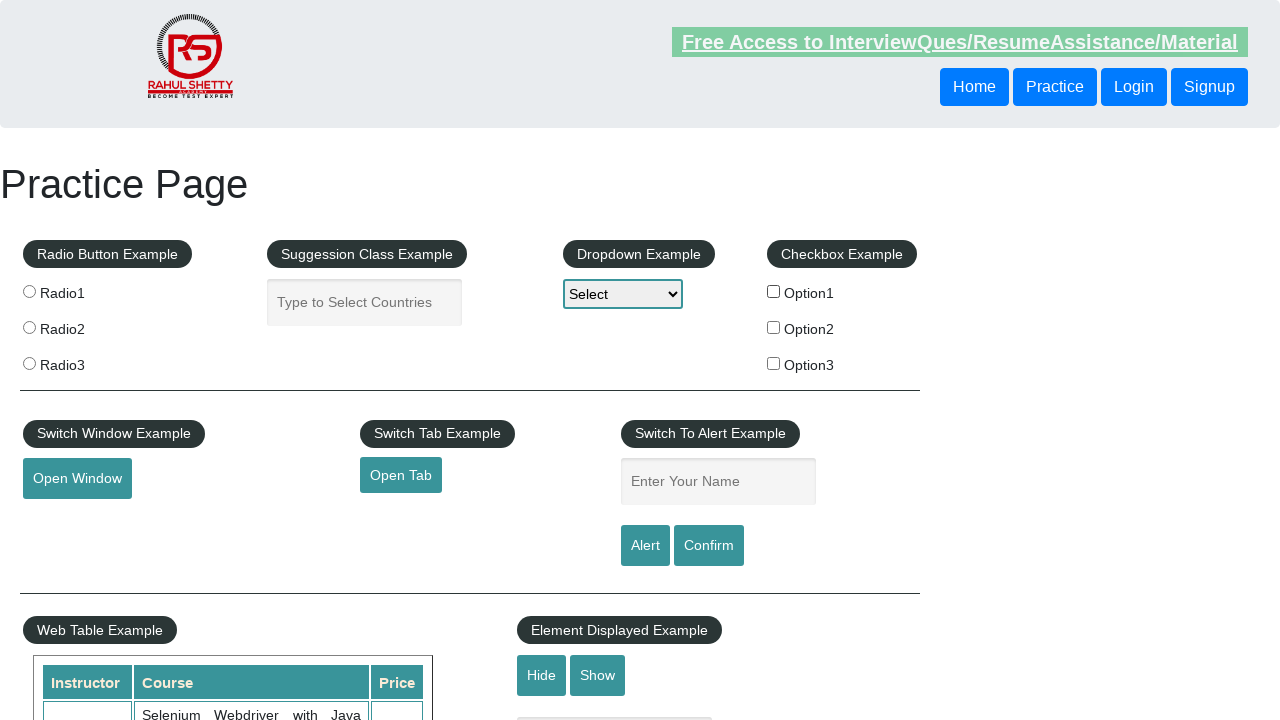